Tests navigation by clicking a dynamically calculated link (based on pi^e*10000), then fills out a form with personal information including first name, last name, city, and country fields.

Starting URL: http://suninjuly.github.io/find_link_text

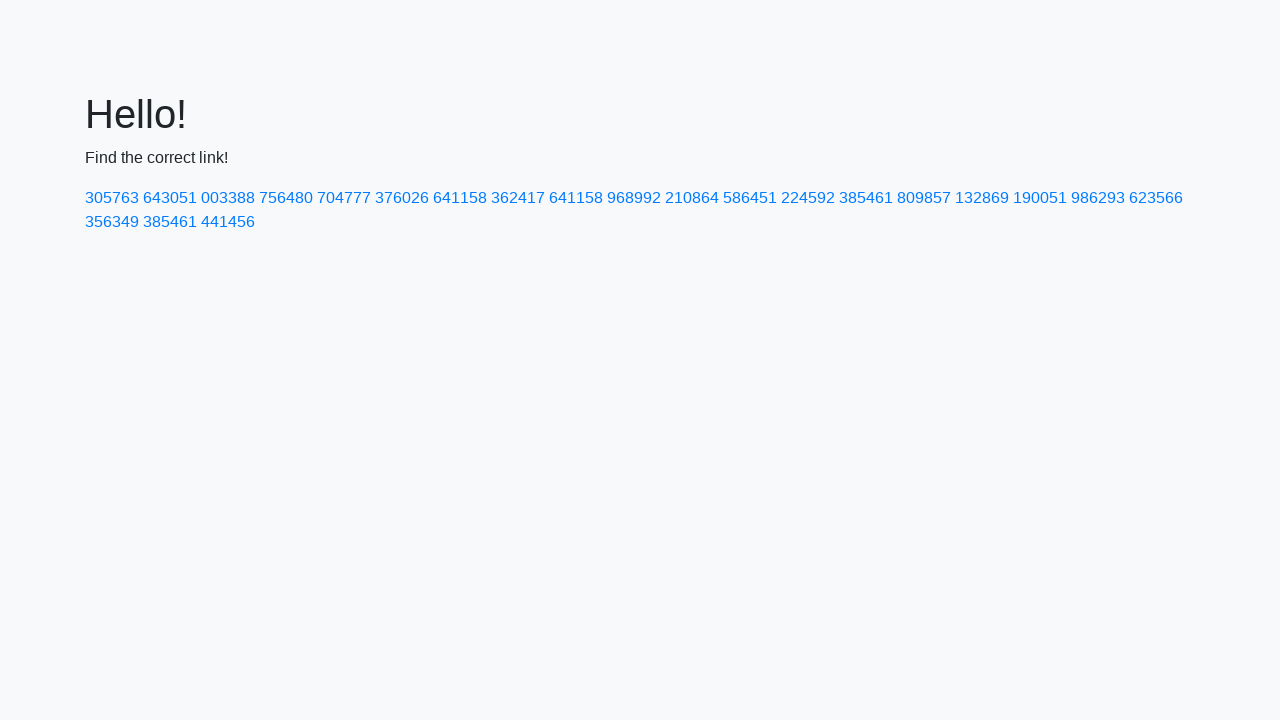

Clicked dynamically calculated link with text '224592' at (808, 198) on text=224592
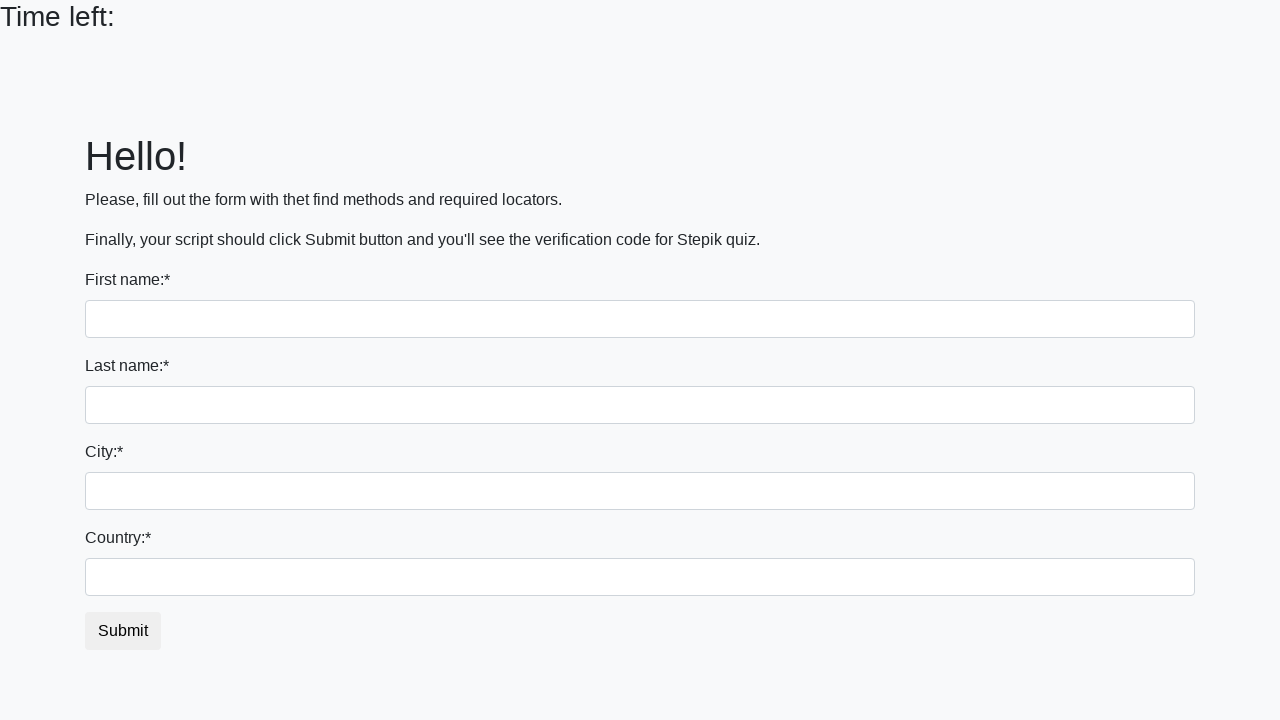

Filled first name field with 'Ivan' on input
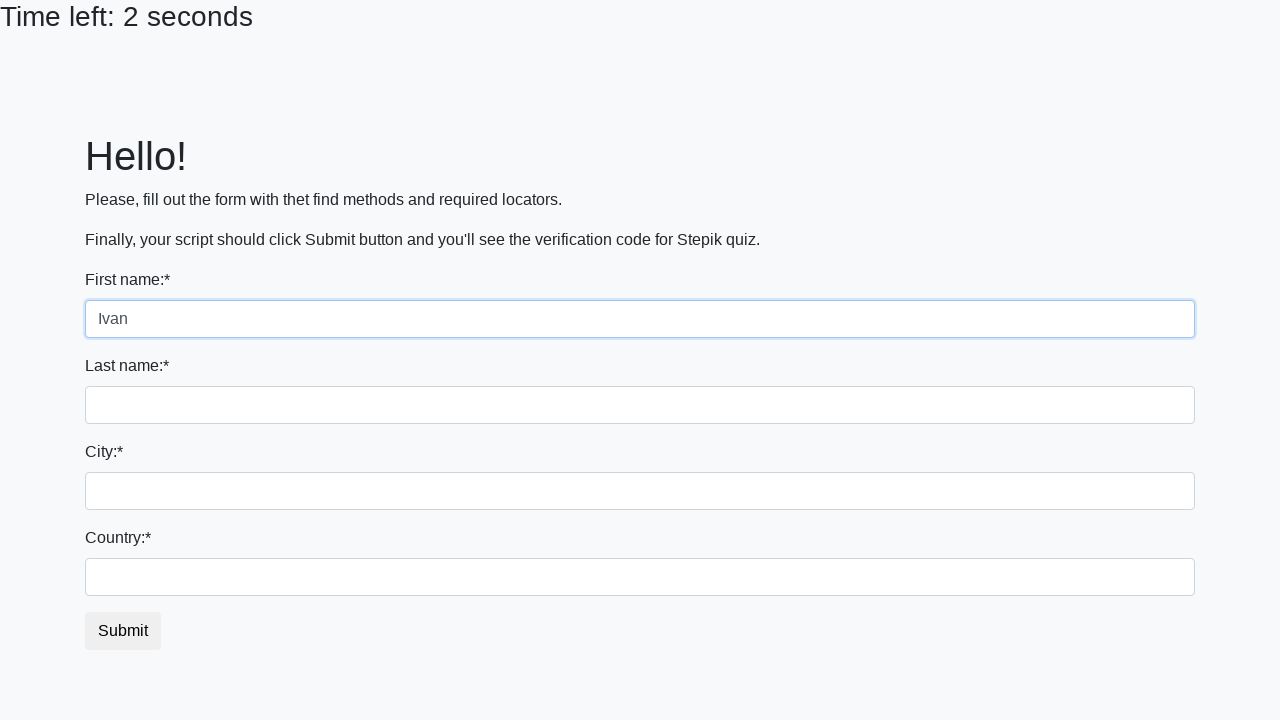

Filled last name field with 'Petrov' on input[name='last_name']
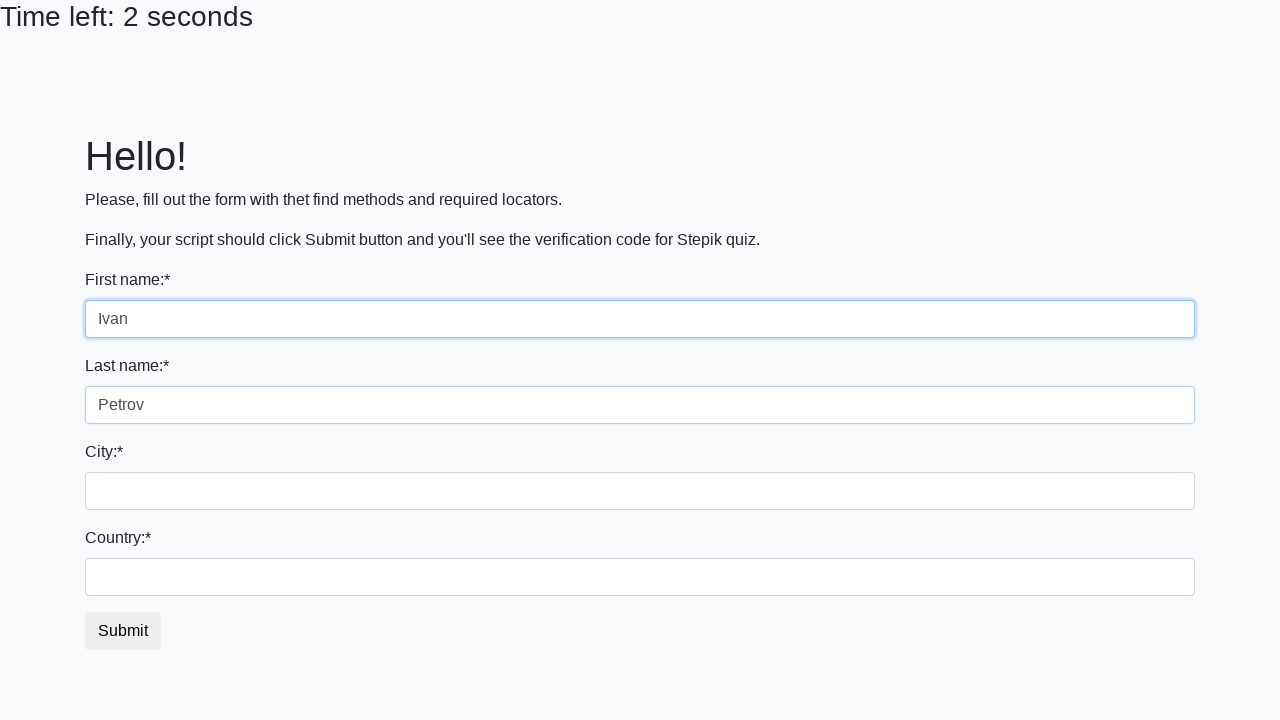

Filled city field with 'Smolensk' on .form-control.city
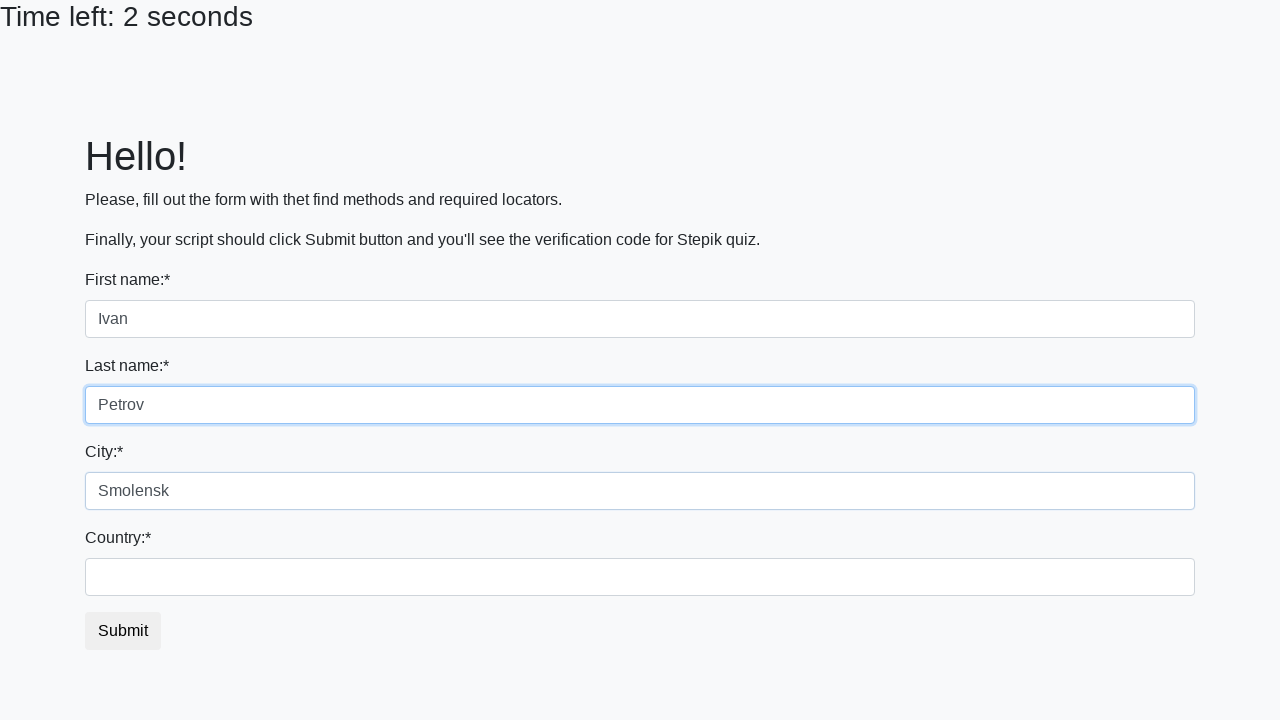

Filled country field with 'Russia' on #country
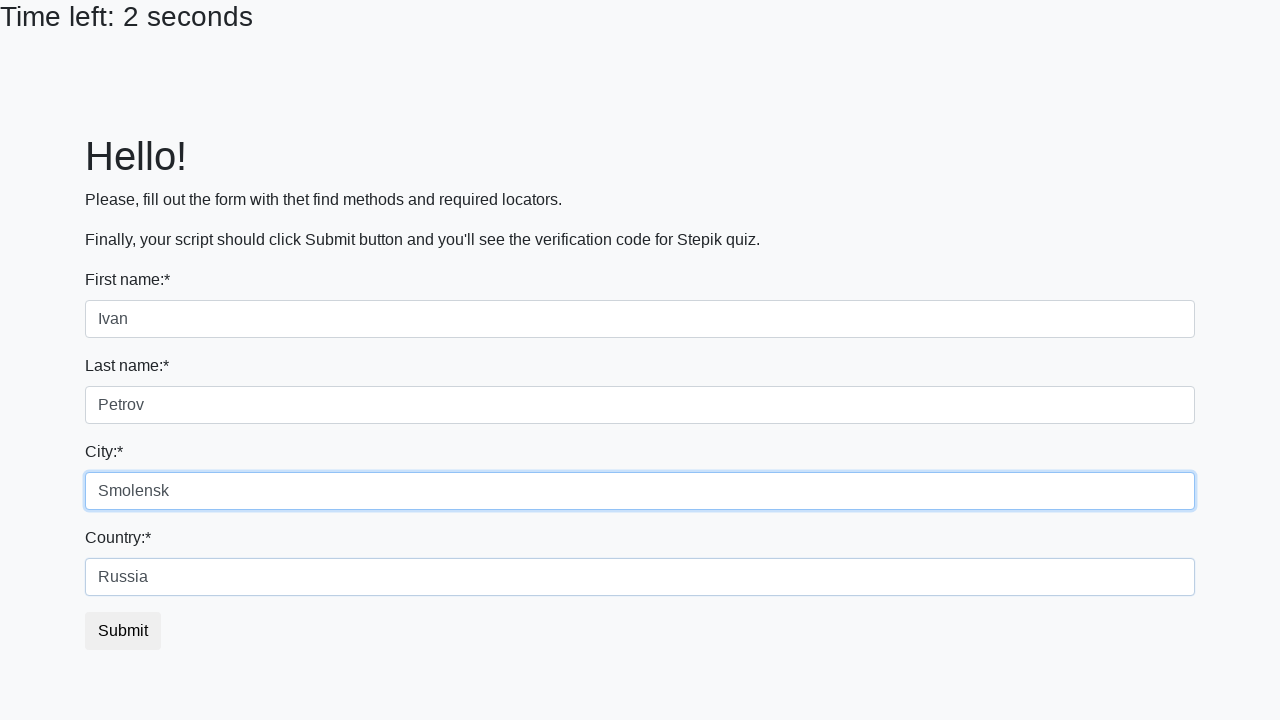

Clicked form submit button at (123, 631) on button.btn
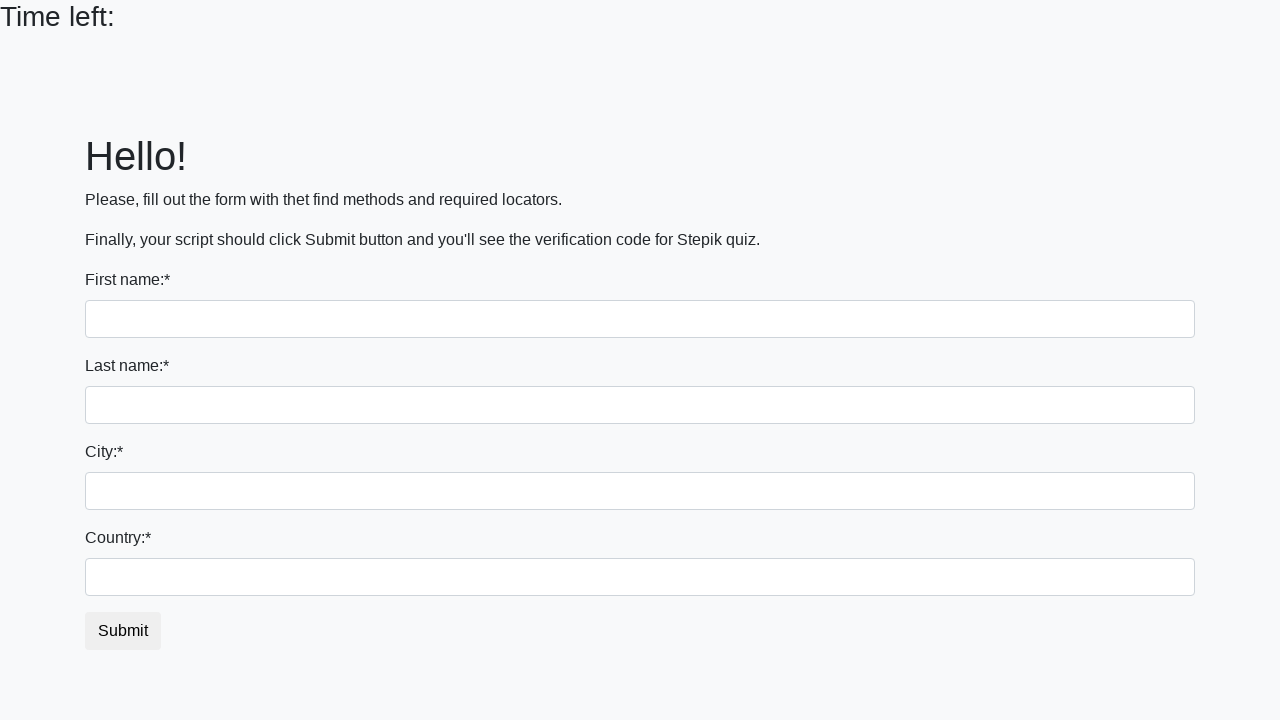

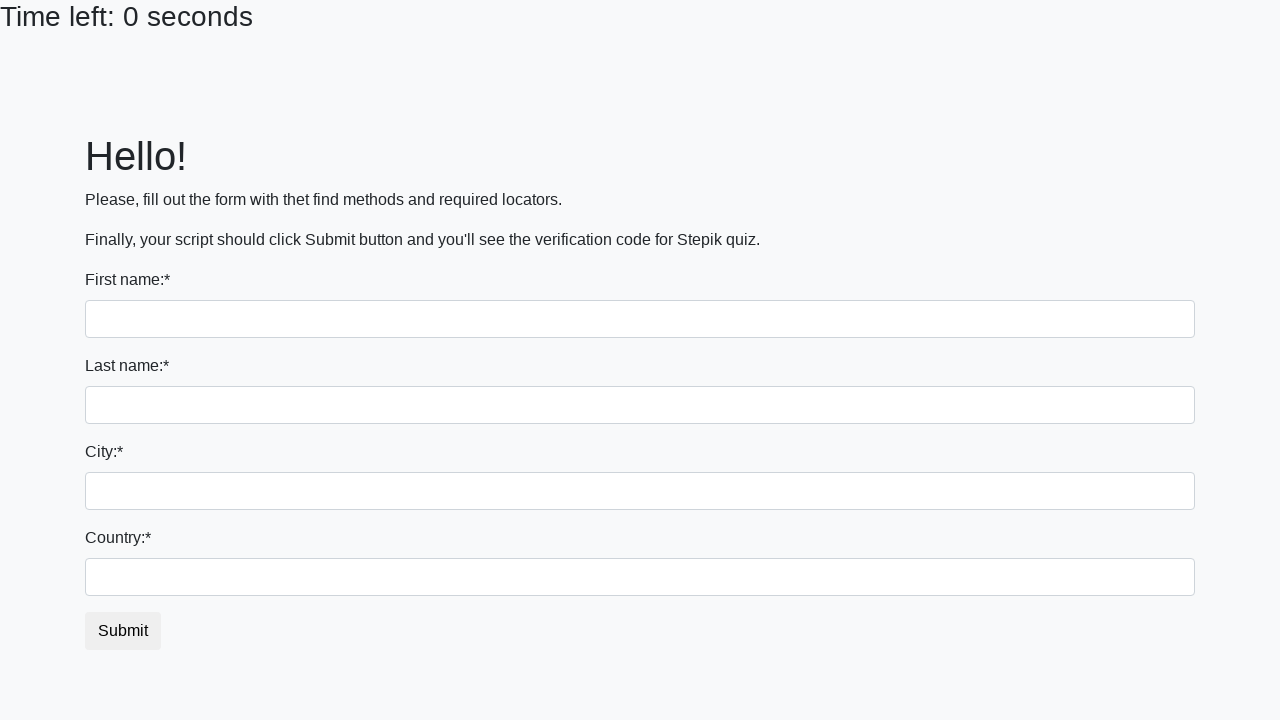